Tests sorting the Due column in ascending order using semantic class selectors instead of nth-of-type pseudo-classes

Starting URL: http://the-internet.herokuapp.com/tables

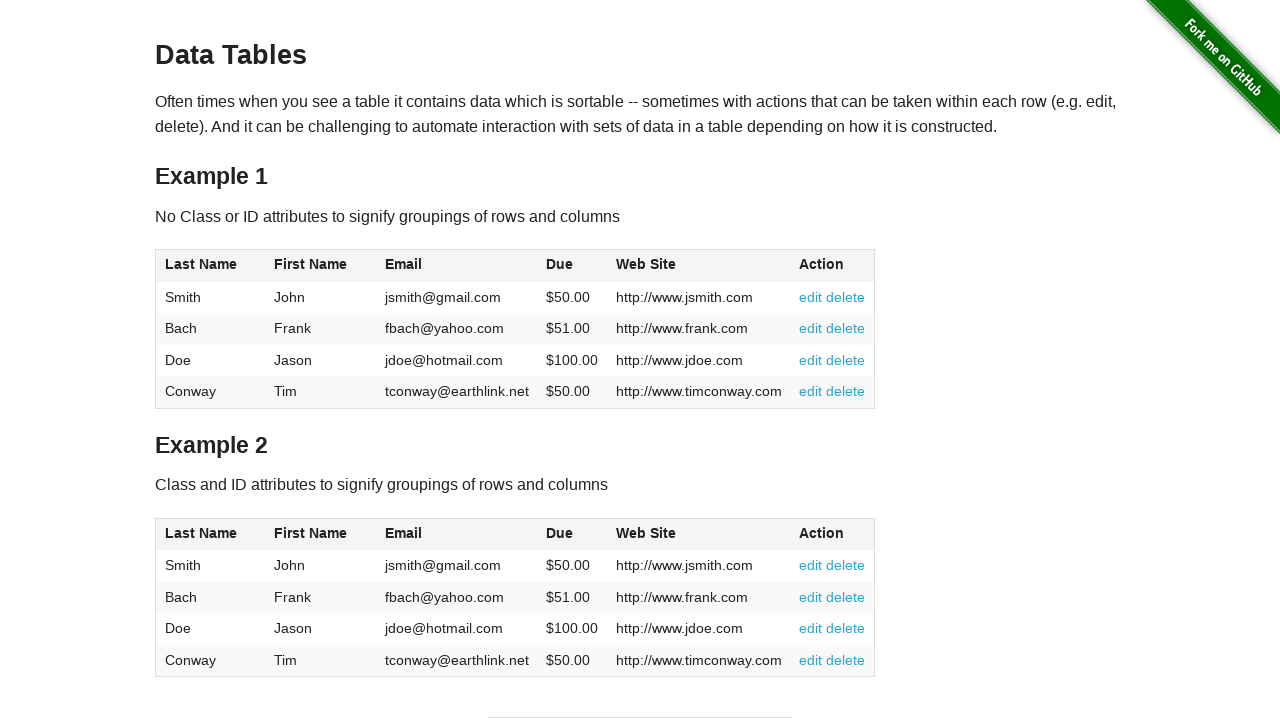

Clicked Due column header to sort at (560, 533) on #table2 thead .dues
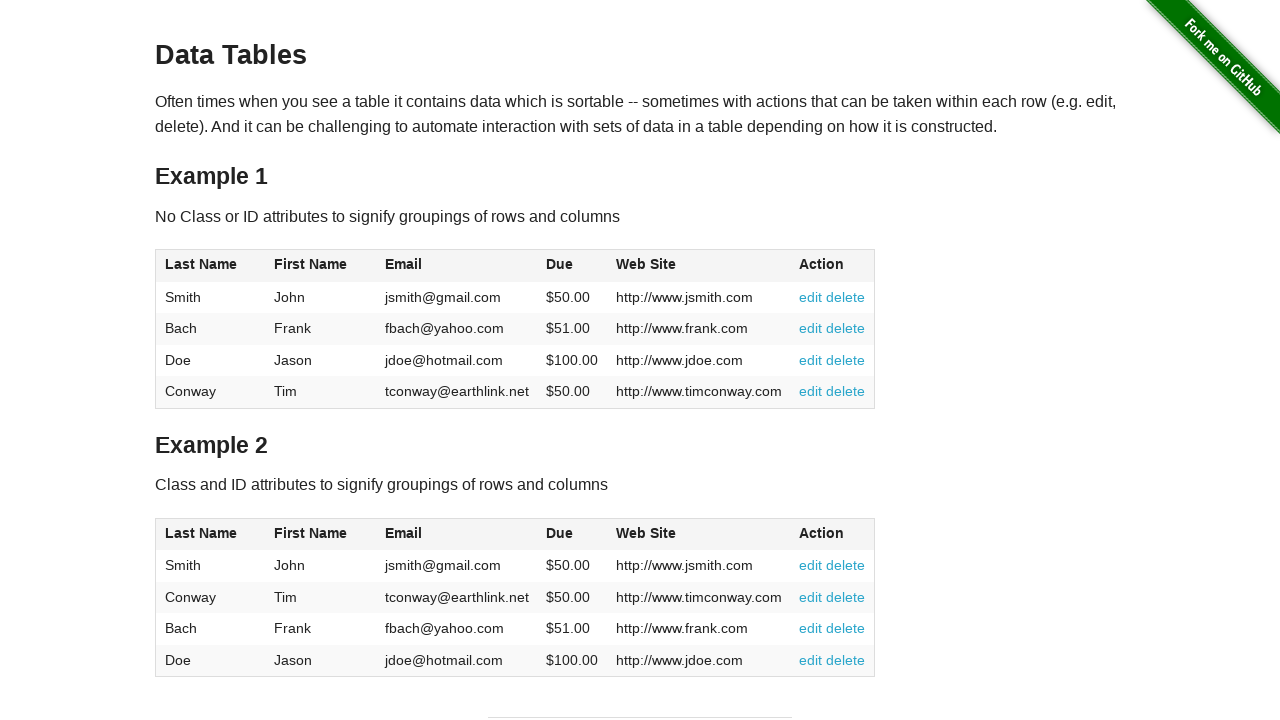

Verified Due column cells loaded after sorting
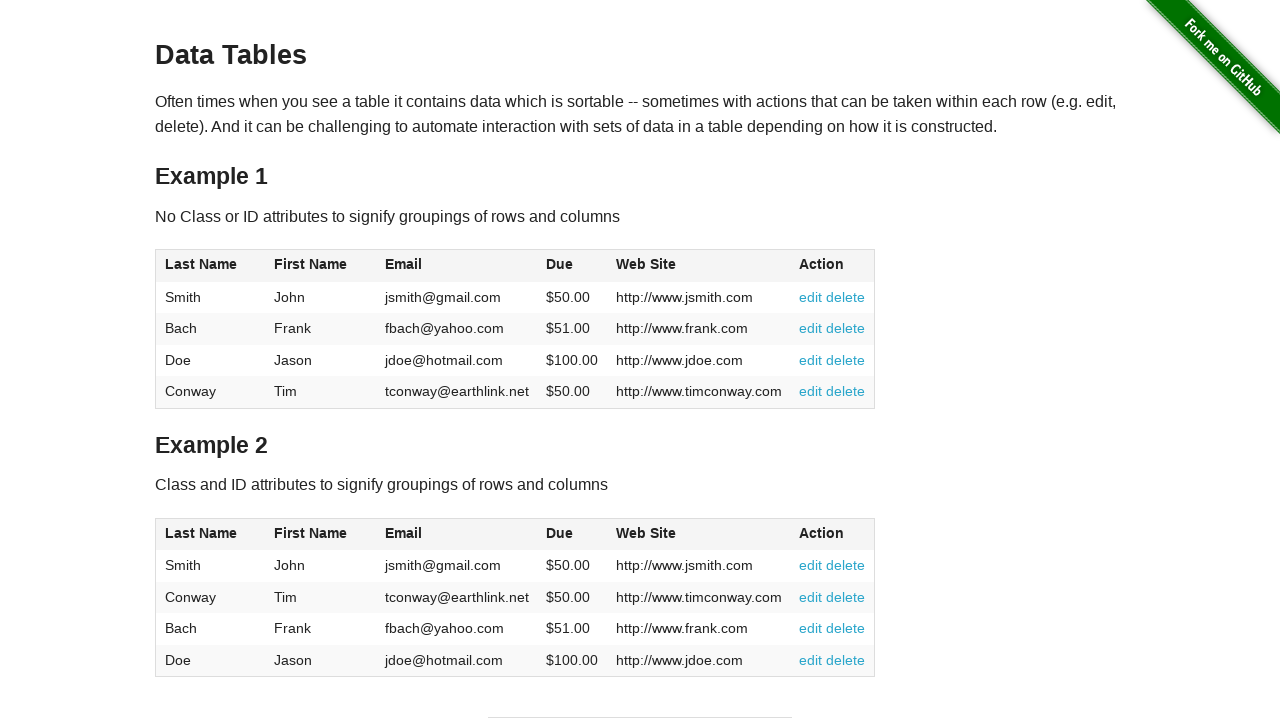

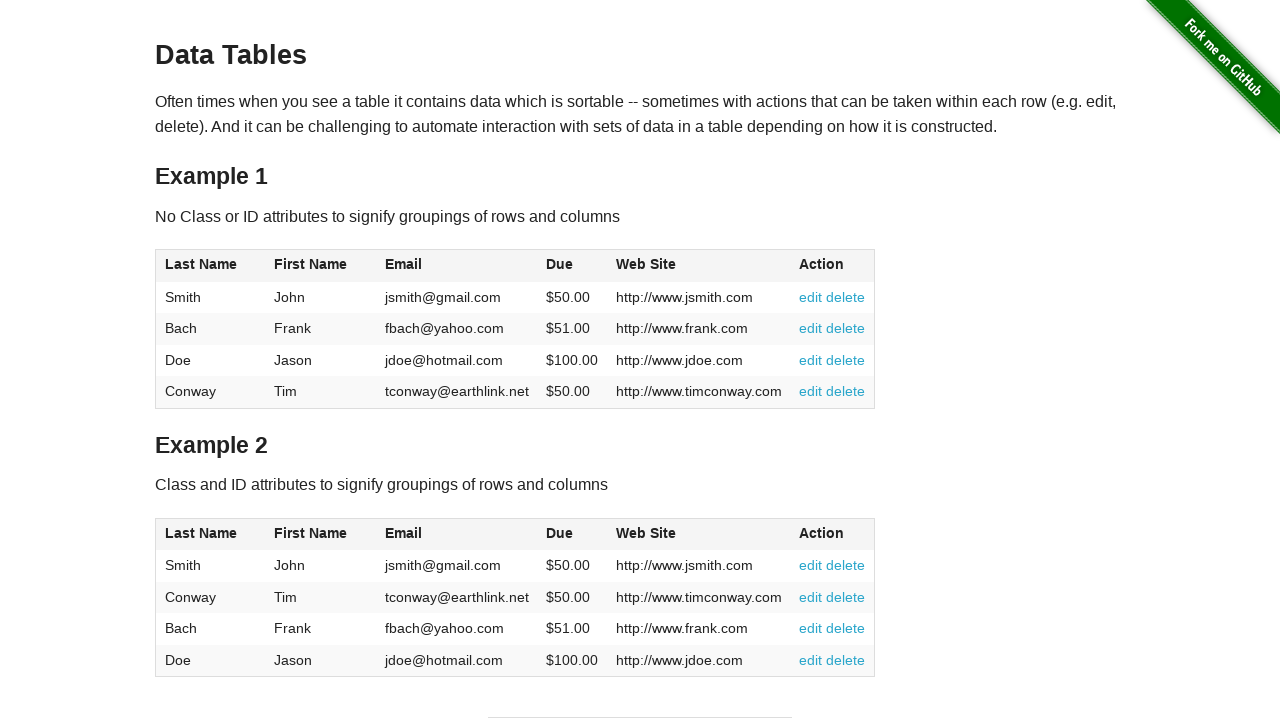